Tests the search functionality on python.org using unittest framework by searching for "pycon" and verifying results are displayed.

Starting URL: http://www.python.org

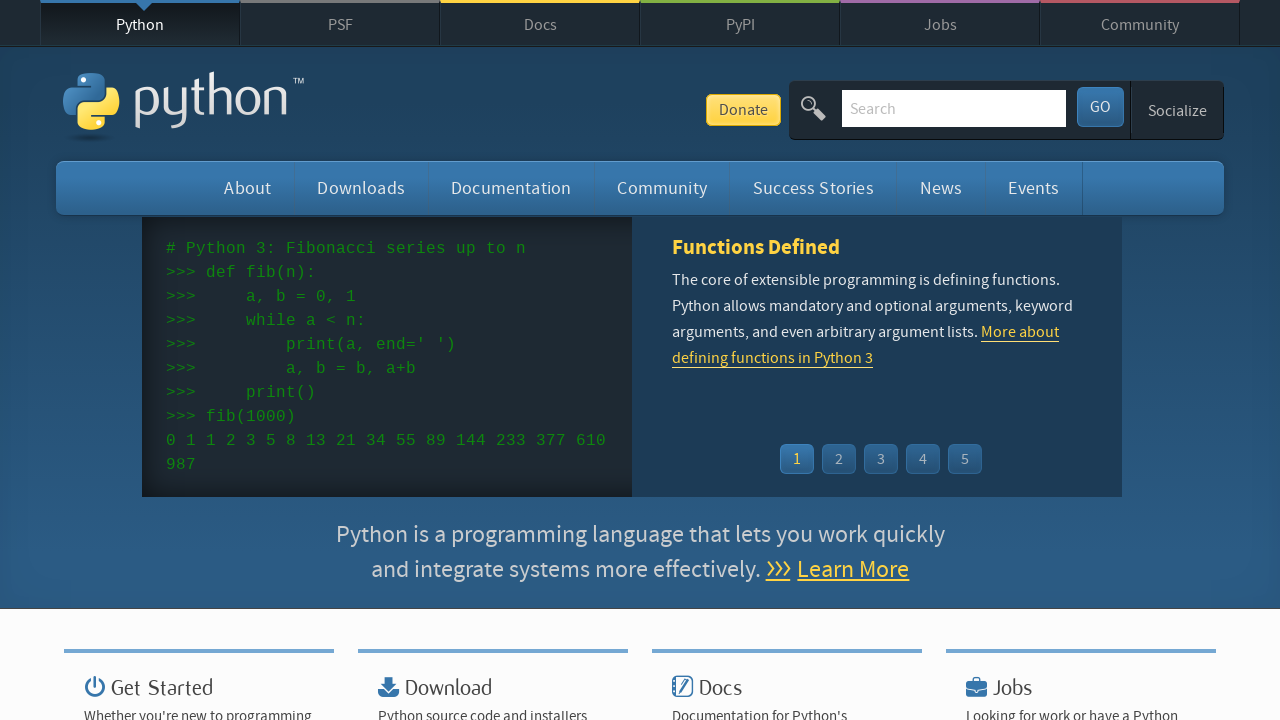

Verified page title contains 'Python'
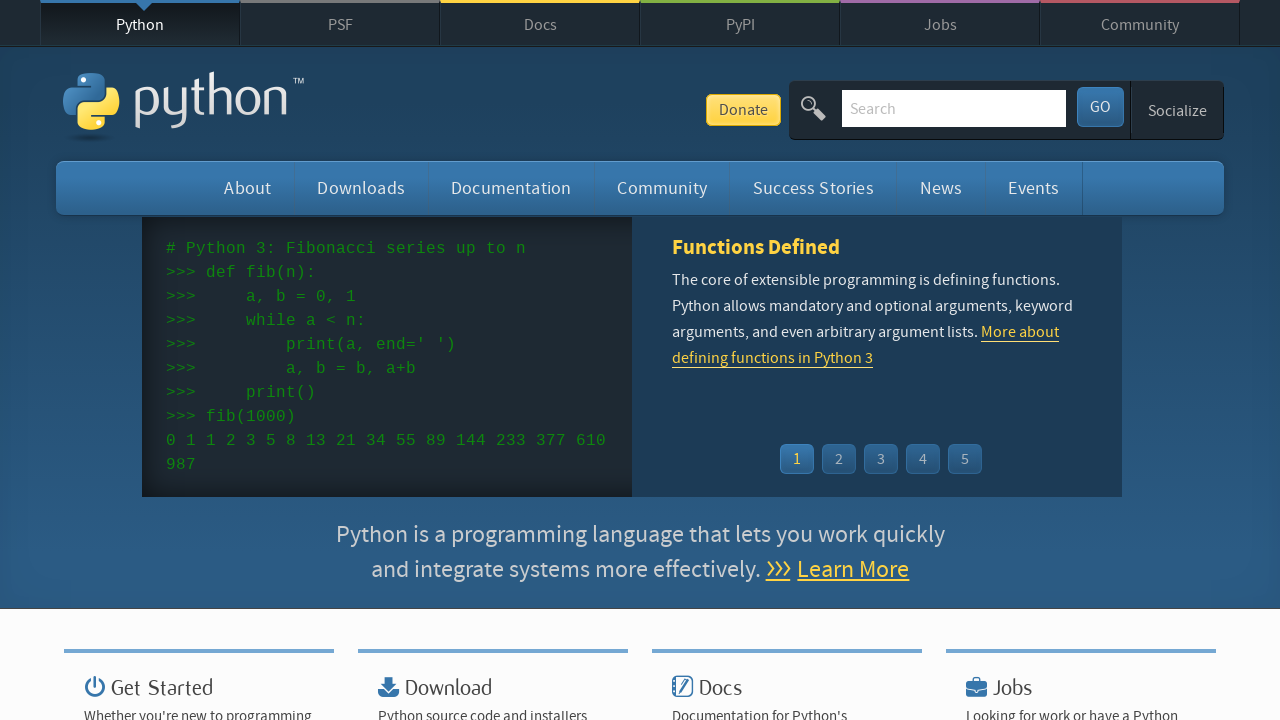

Filled search box with 'pycon' on input[name='q']
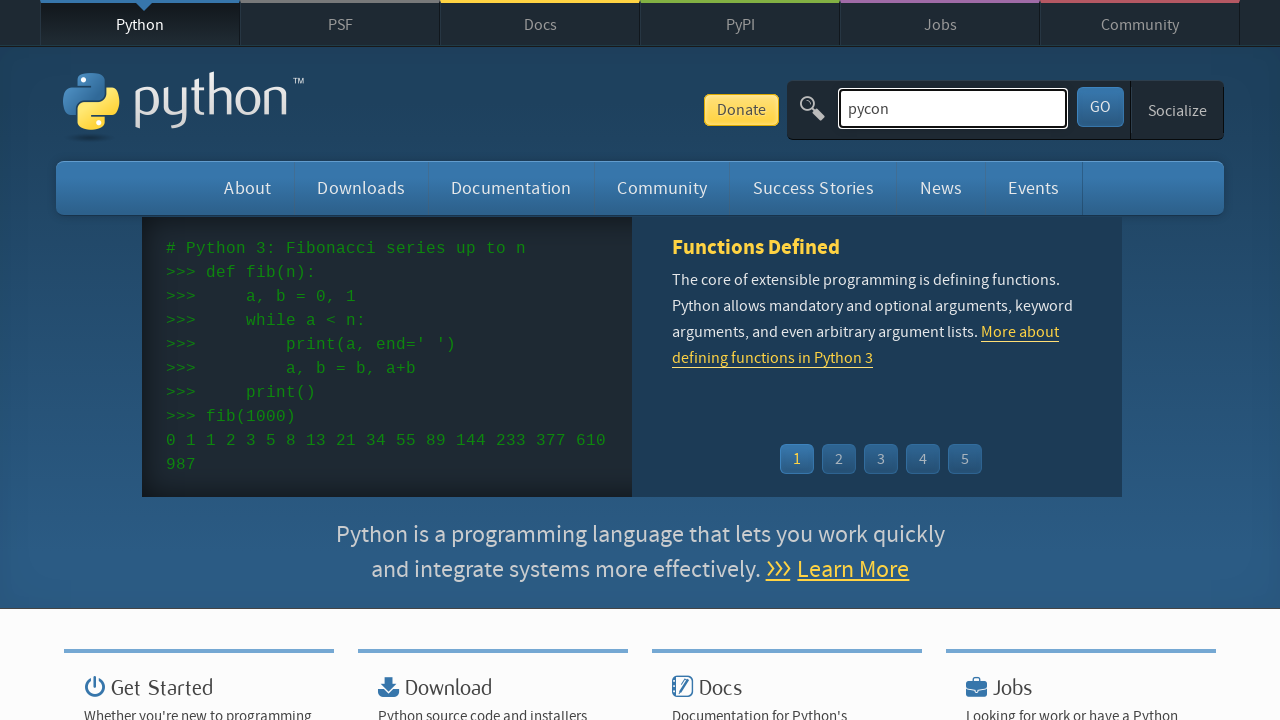

Pressed Enter to submit search on input[name='q']
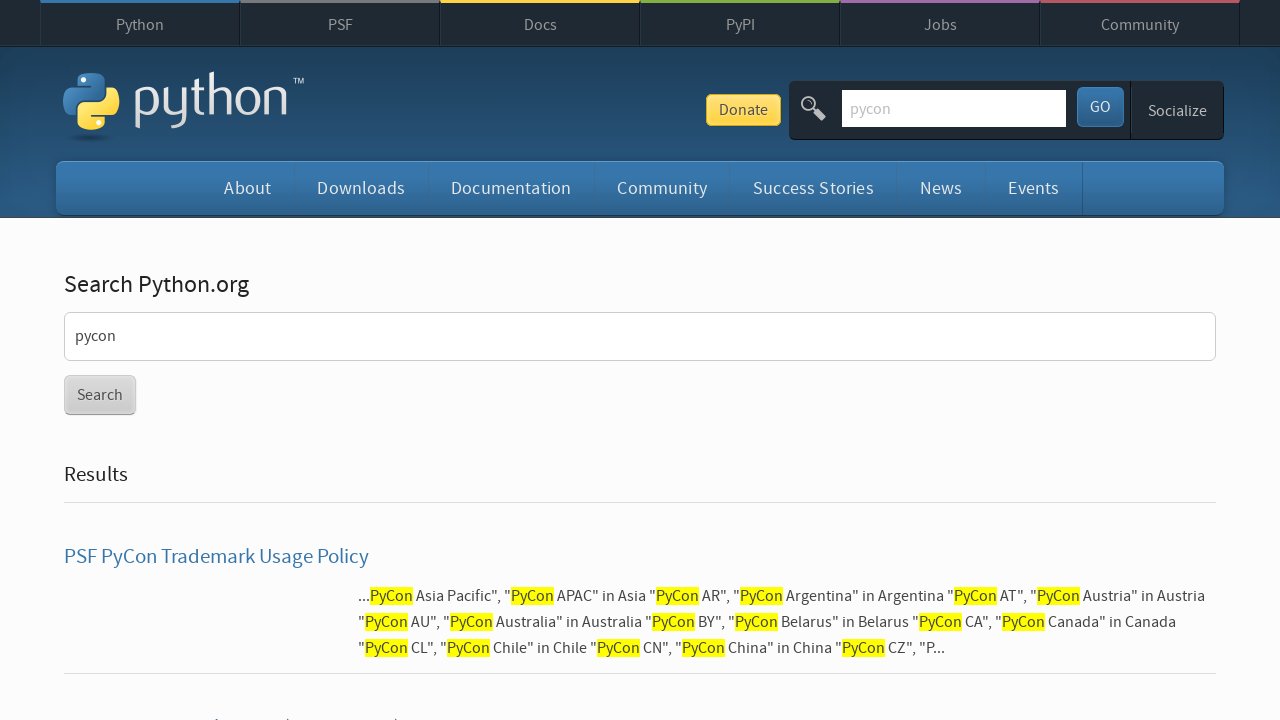

Waited for network idle to load search results
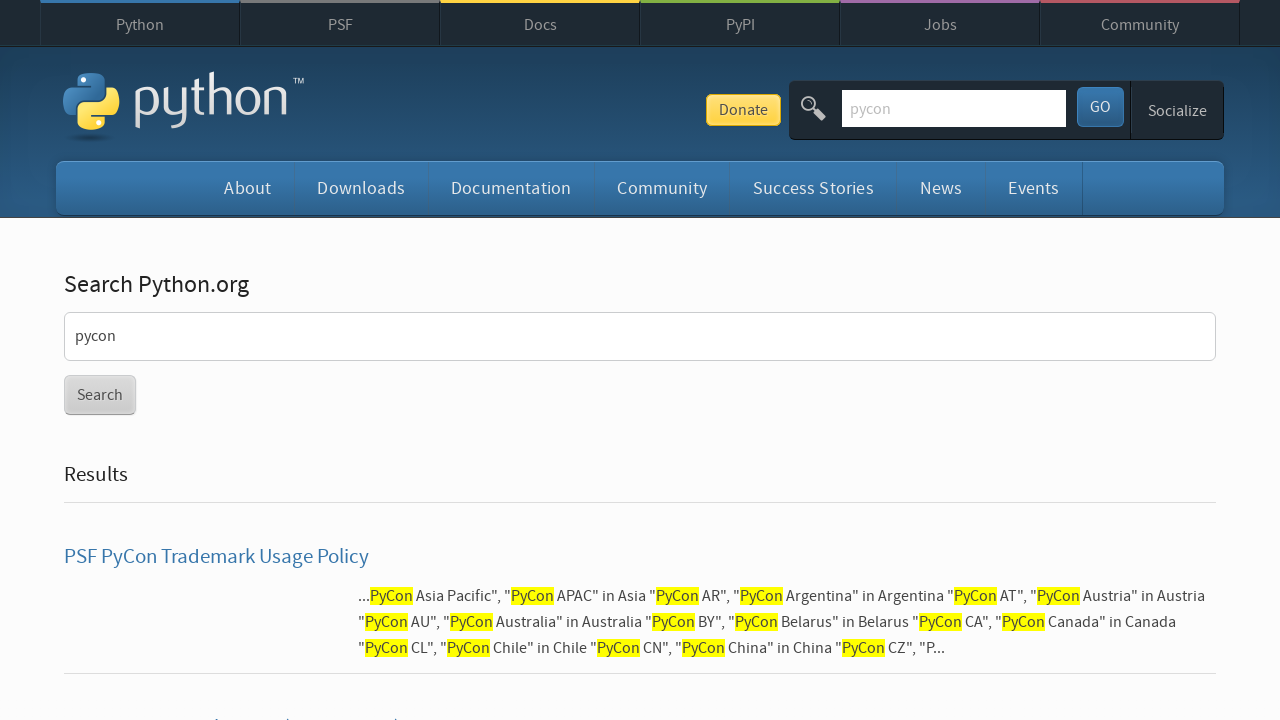

Verified search results are displayed (no 'No results found' message)
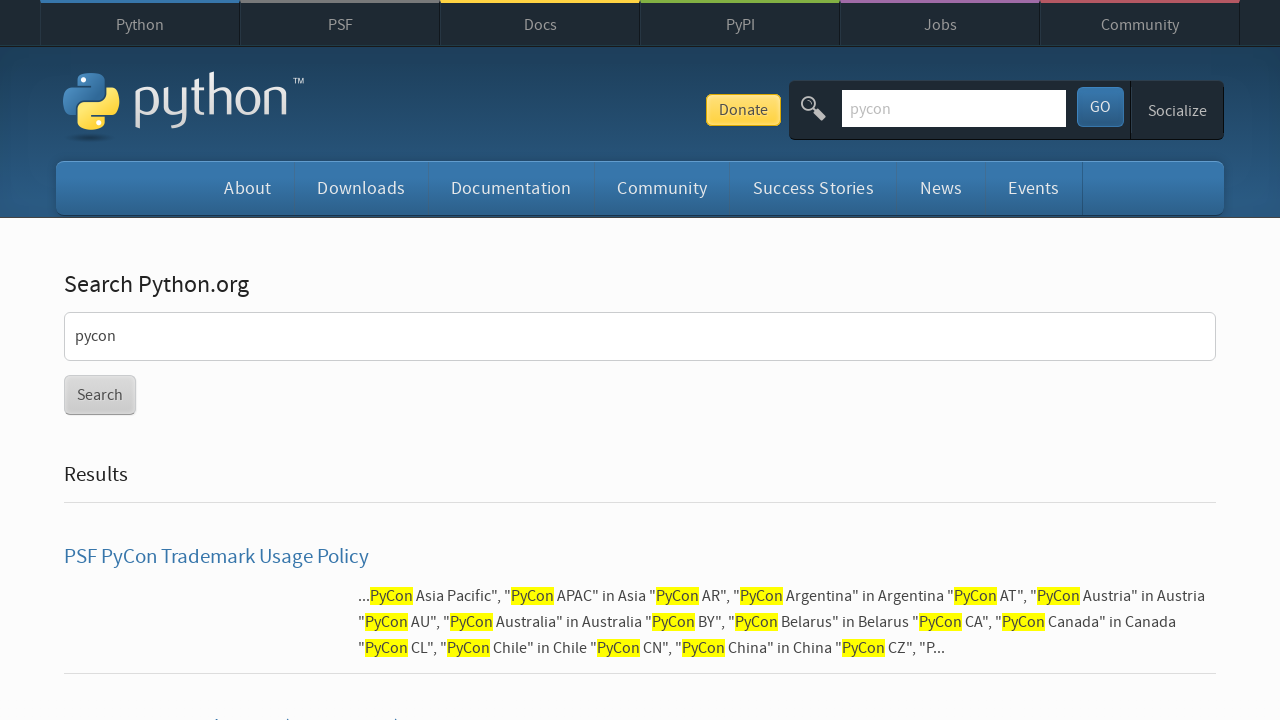

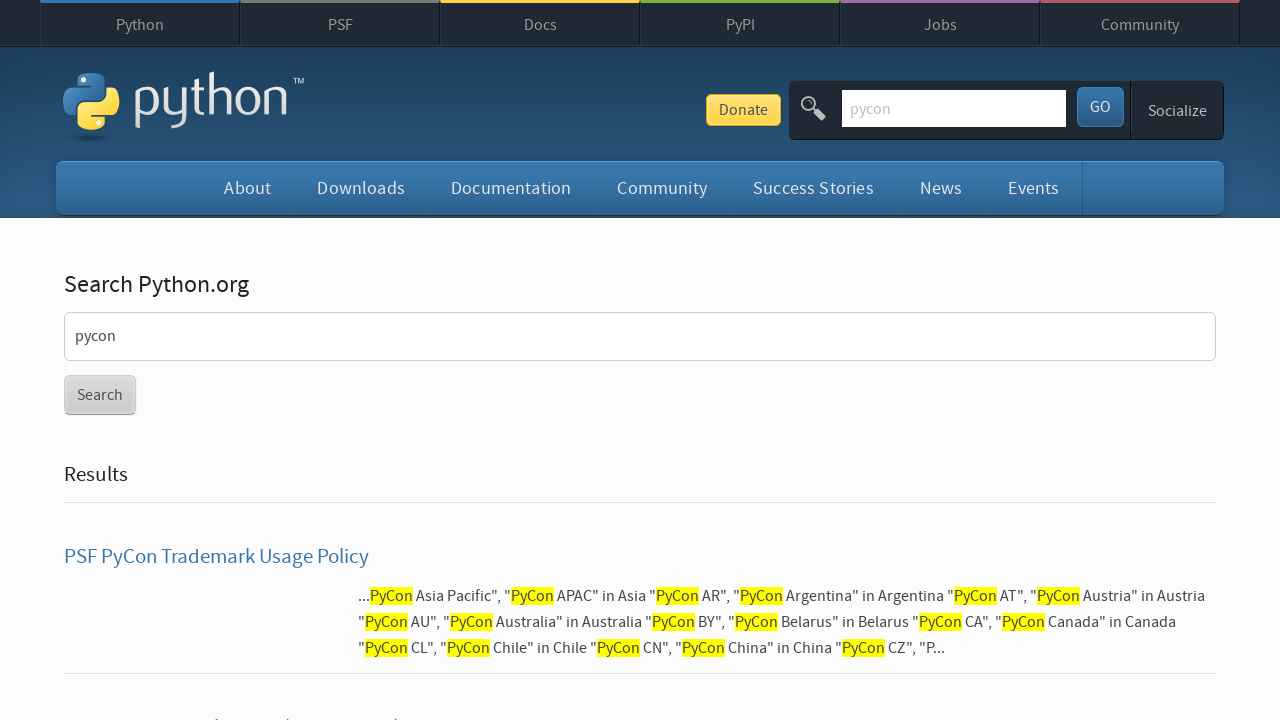